Tests selecting multiple options from a multi-select languages dropdown

Starting URL: https://practice.cydeo.com

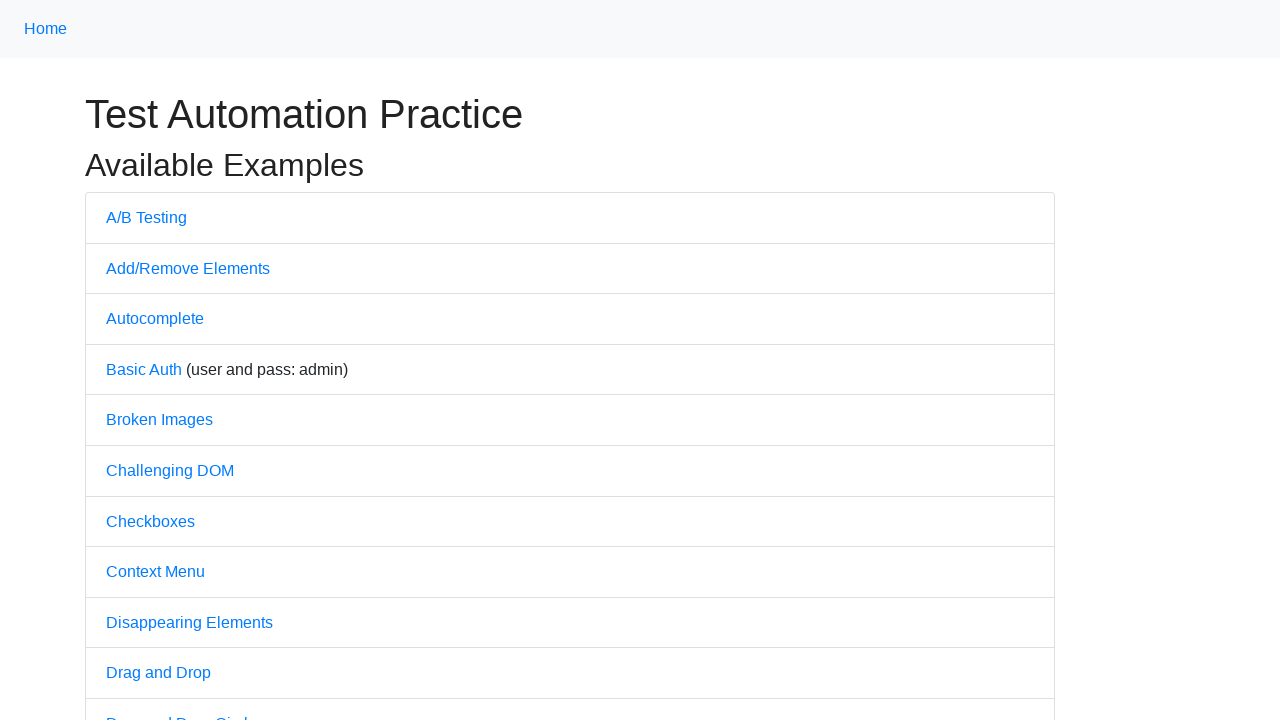

Clicked on Dropdown link at (143, 360) on text='Dropdown'
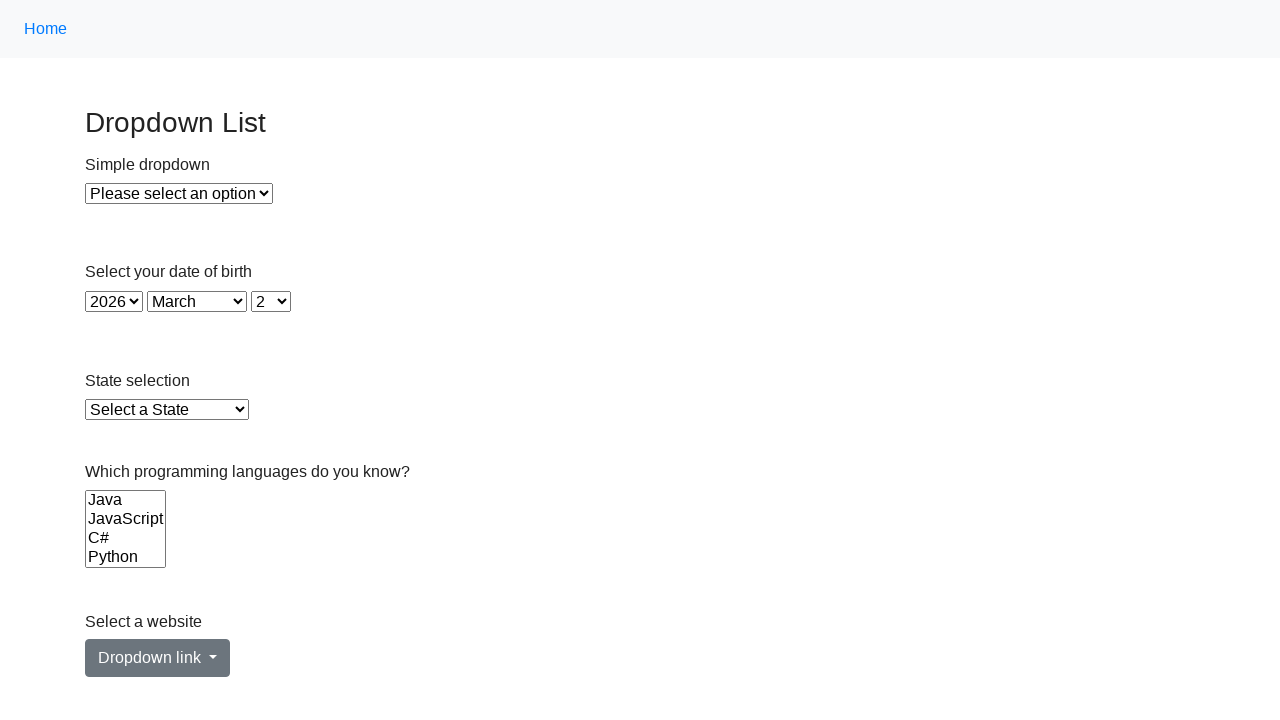

Languages dropdown loaded
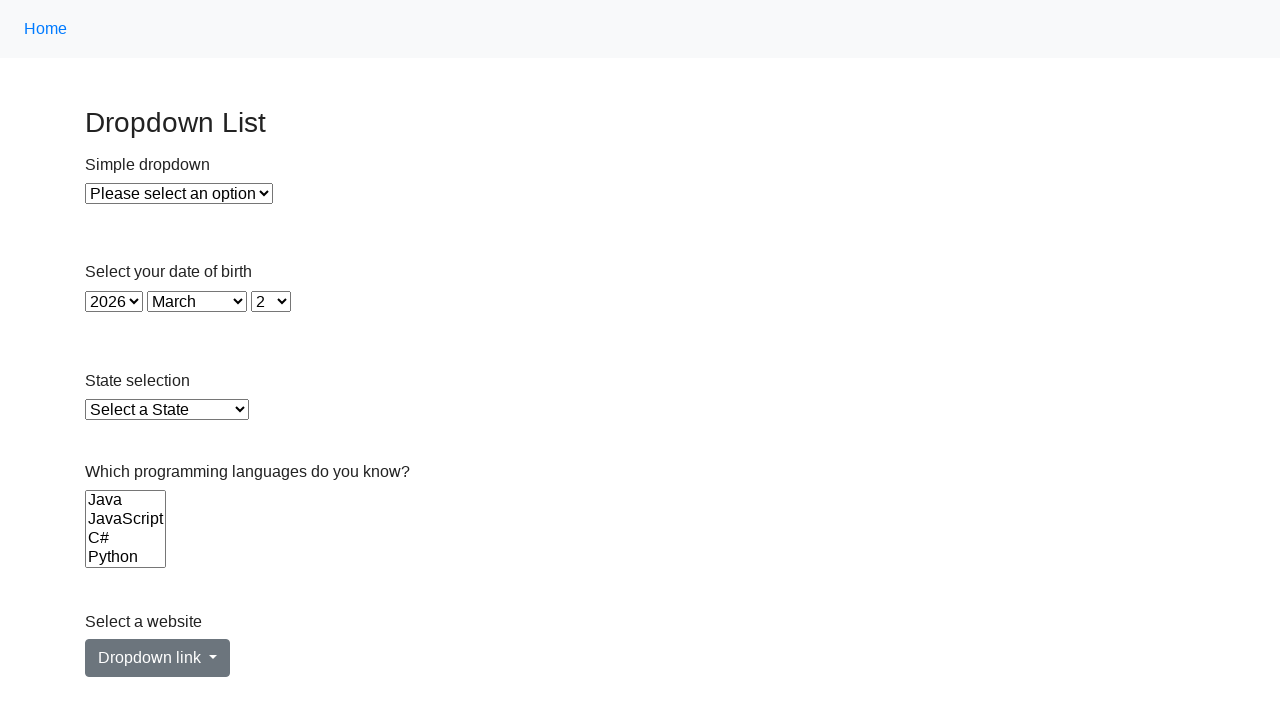

Selected multiple options (java, js, python) from Languages dropdown on [name='Languages']
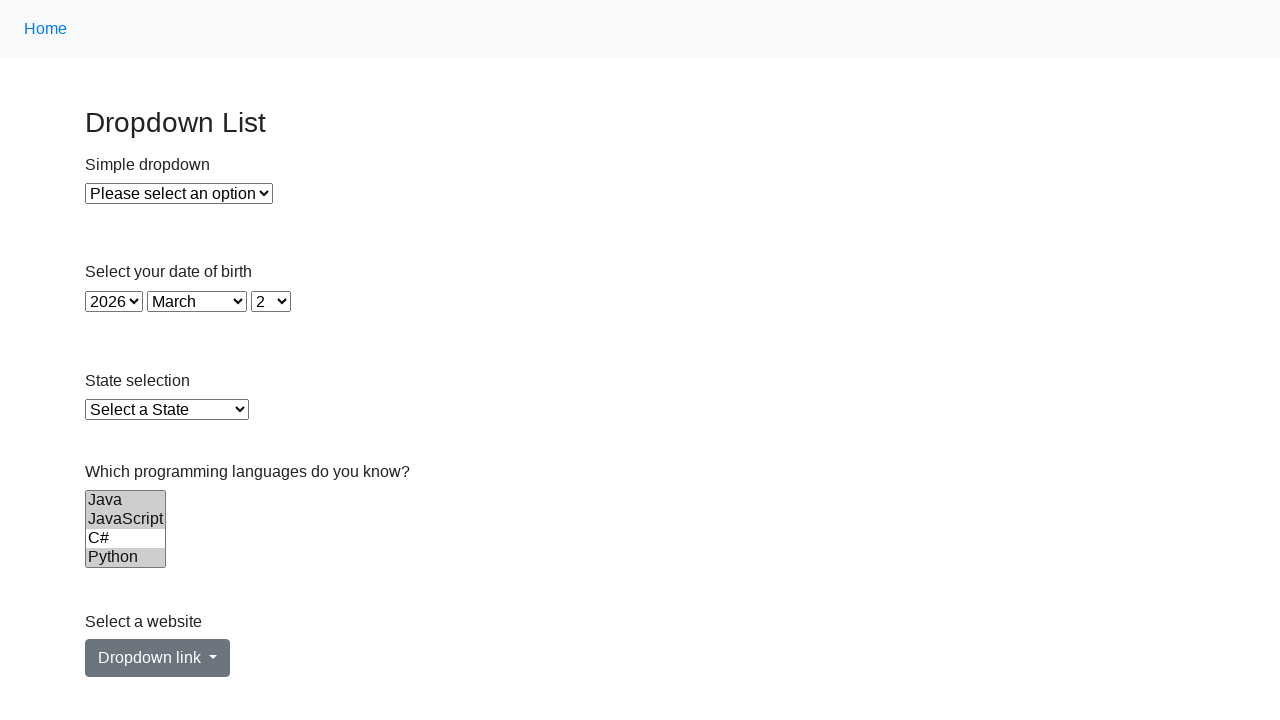

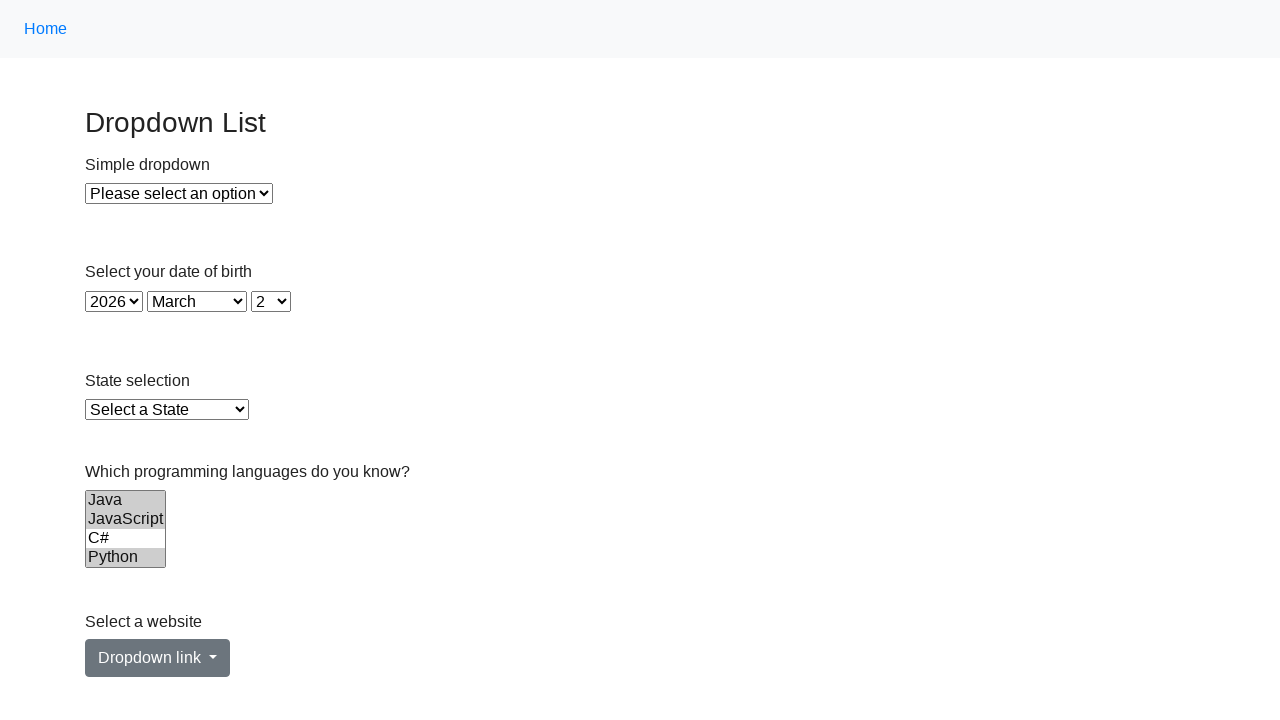